Tests JavaScript alert handling by clicking a button that triggers an alert, accepting the alert, and verifying the result message displays correctly.

Starting URL: https://testcenter.techproeducation.com/index.php?page=javascript-alerts

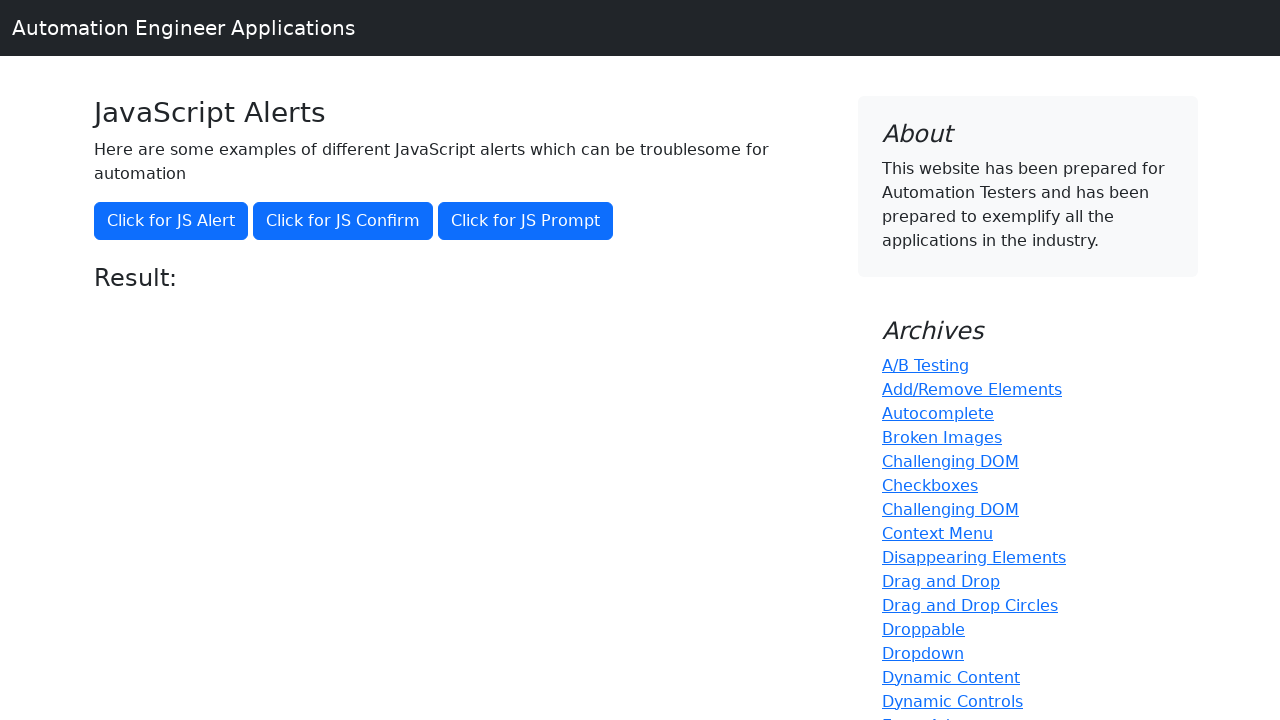

Clicked 'Click for JS Alert' button to trigger JavaScript alert at (171, 221) on xpath=//*[text()='Click for JS Alert']
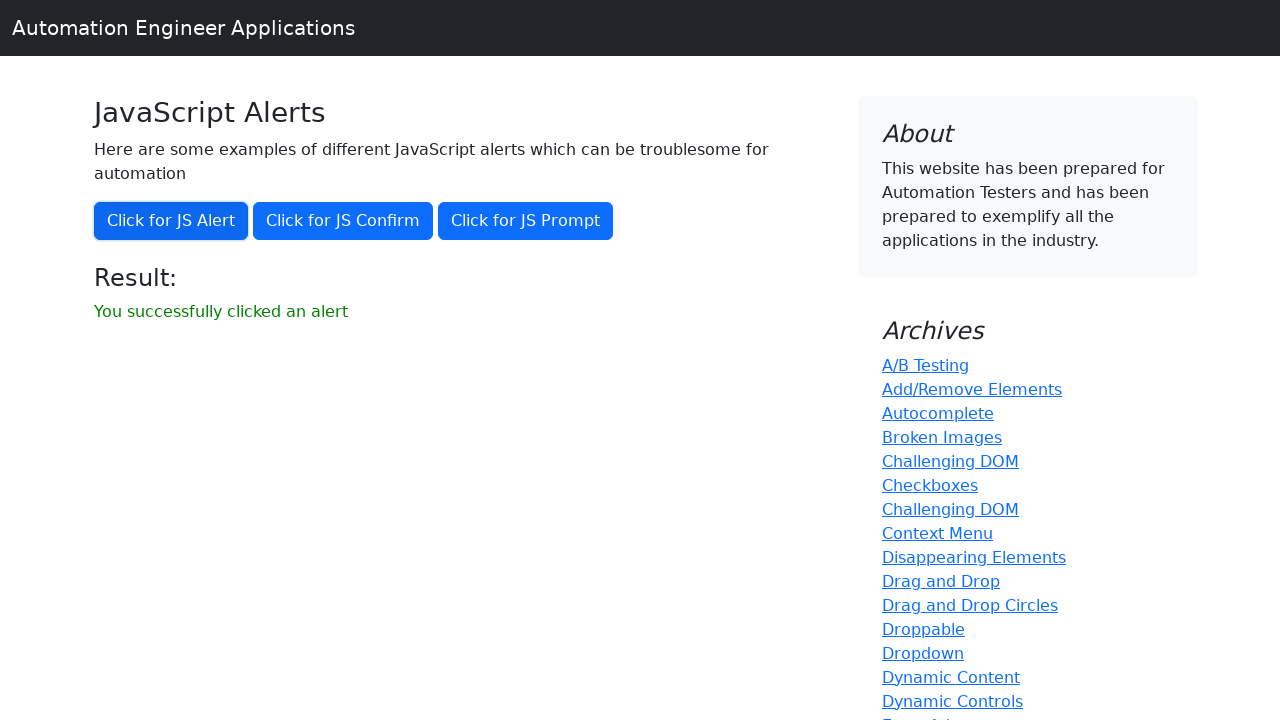

Set up dialog handler to accept alerts
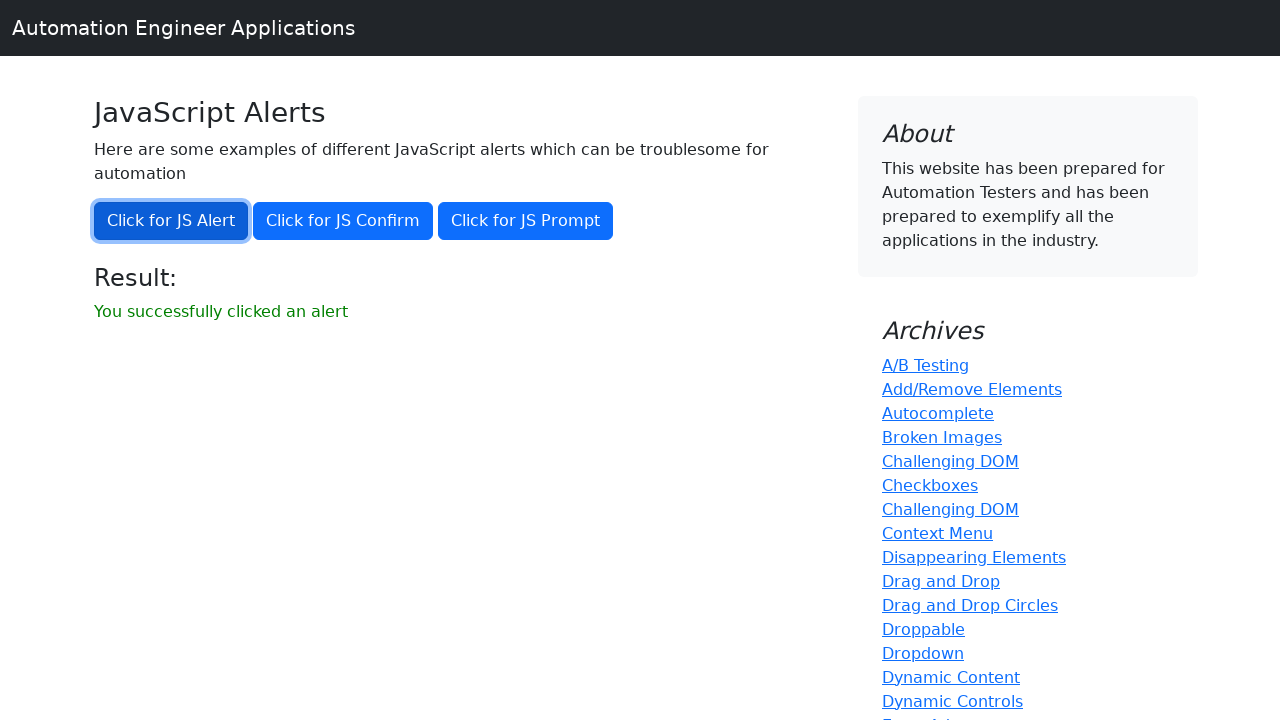

Clicked 'Click for JS Alert' button again with dialog handler active at (171, 221) on xpath=//*[text()='Click for JS Alert']
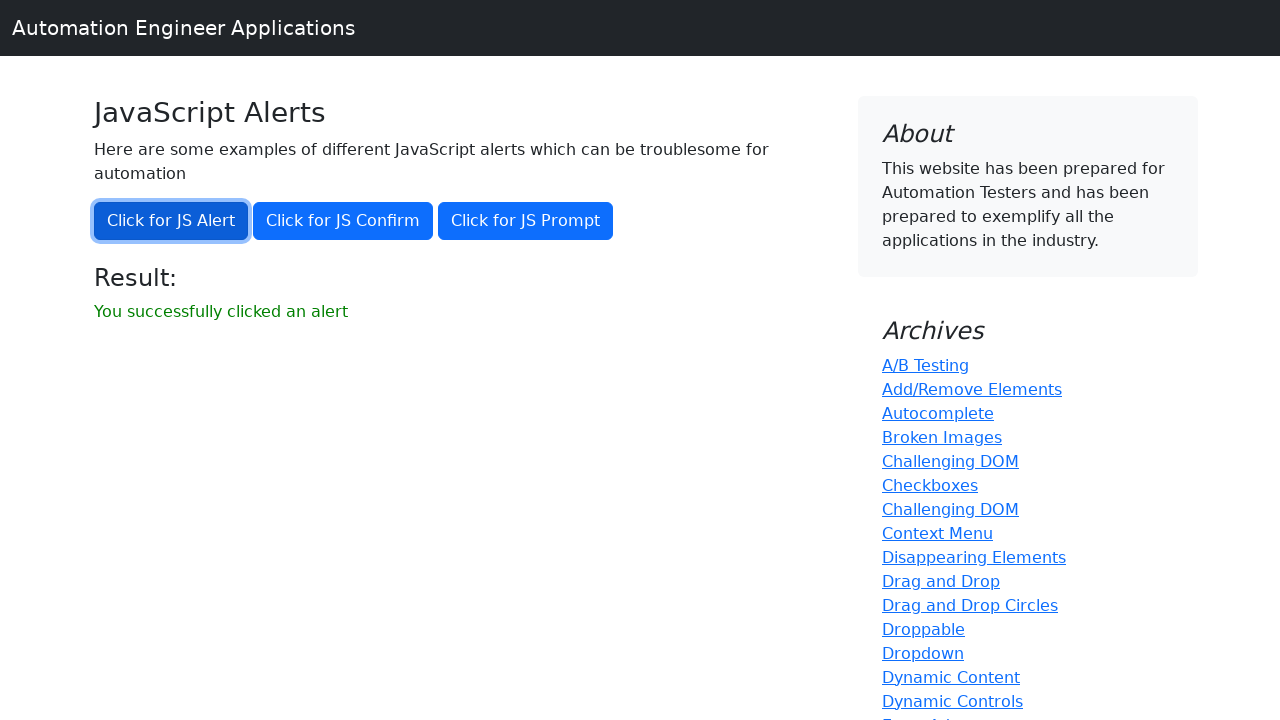

Result message element loaded
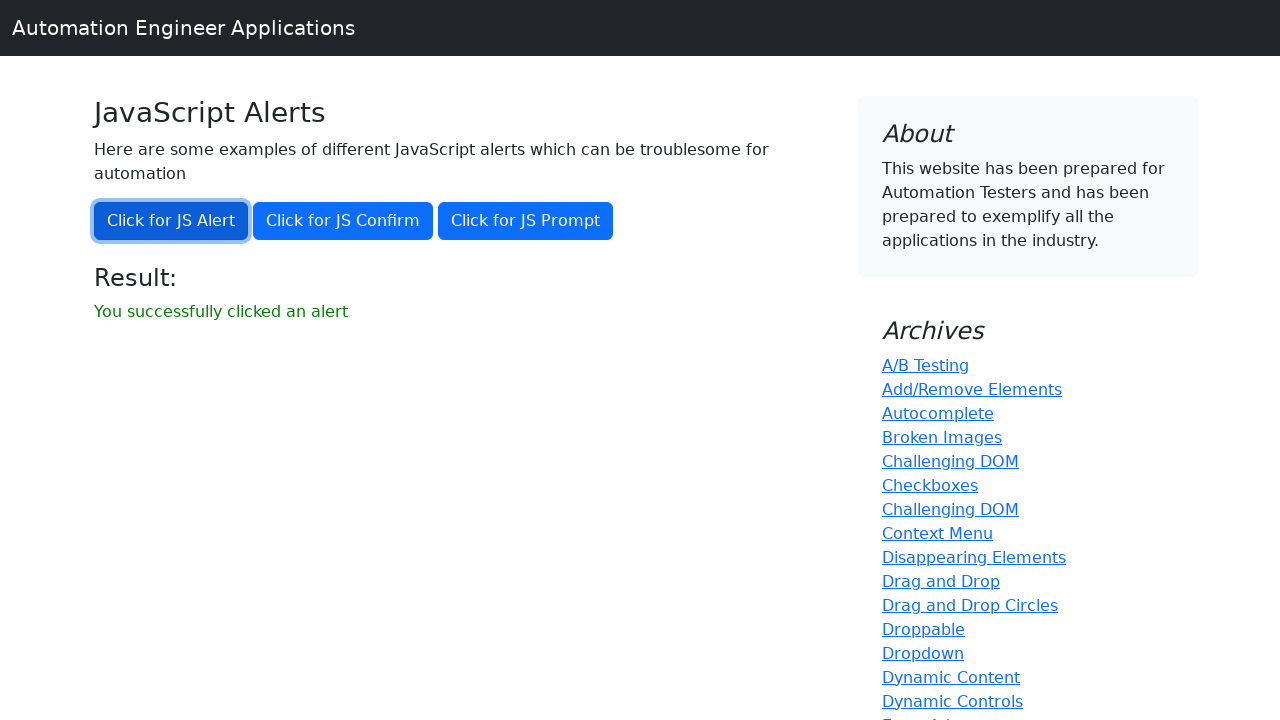

Retrieved result text: 'You successfully clicked an alert'
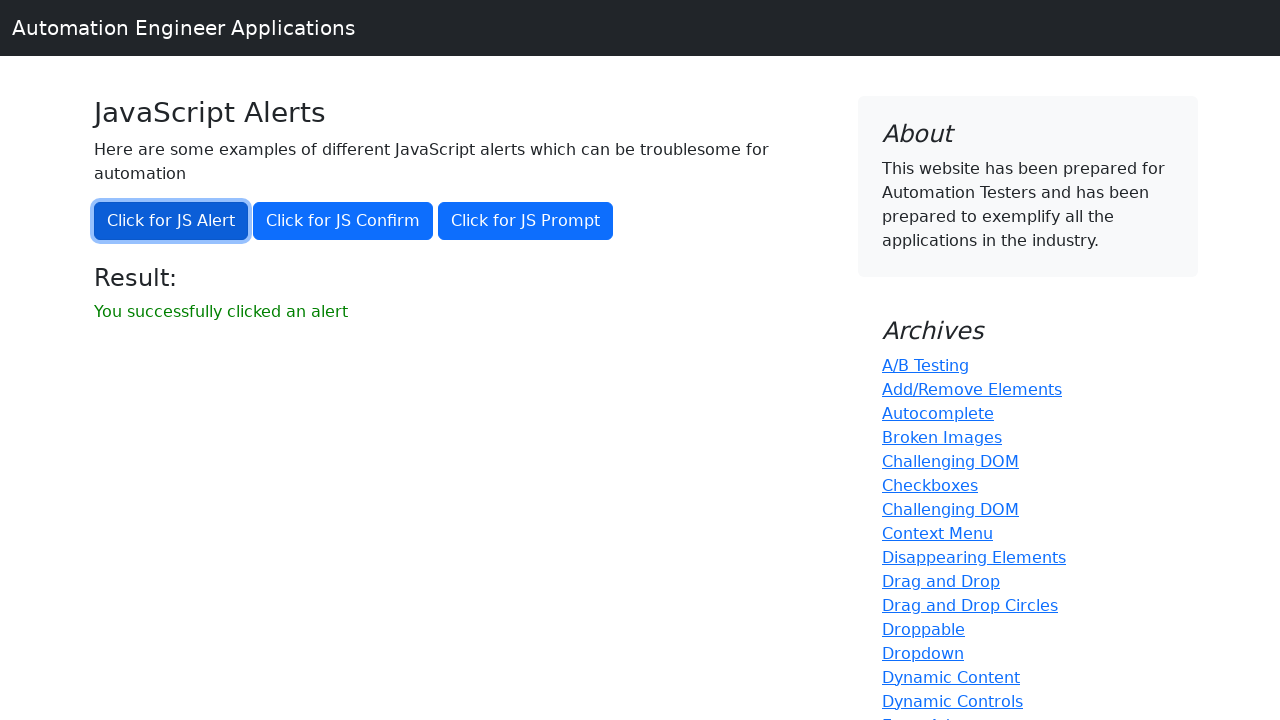

Verified that result message is 'You successfully clicked an alert'
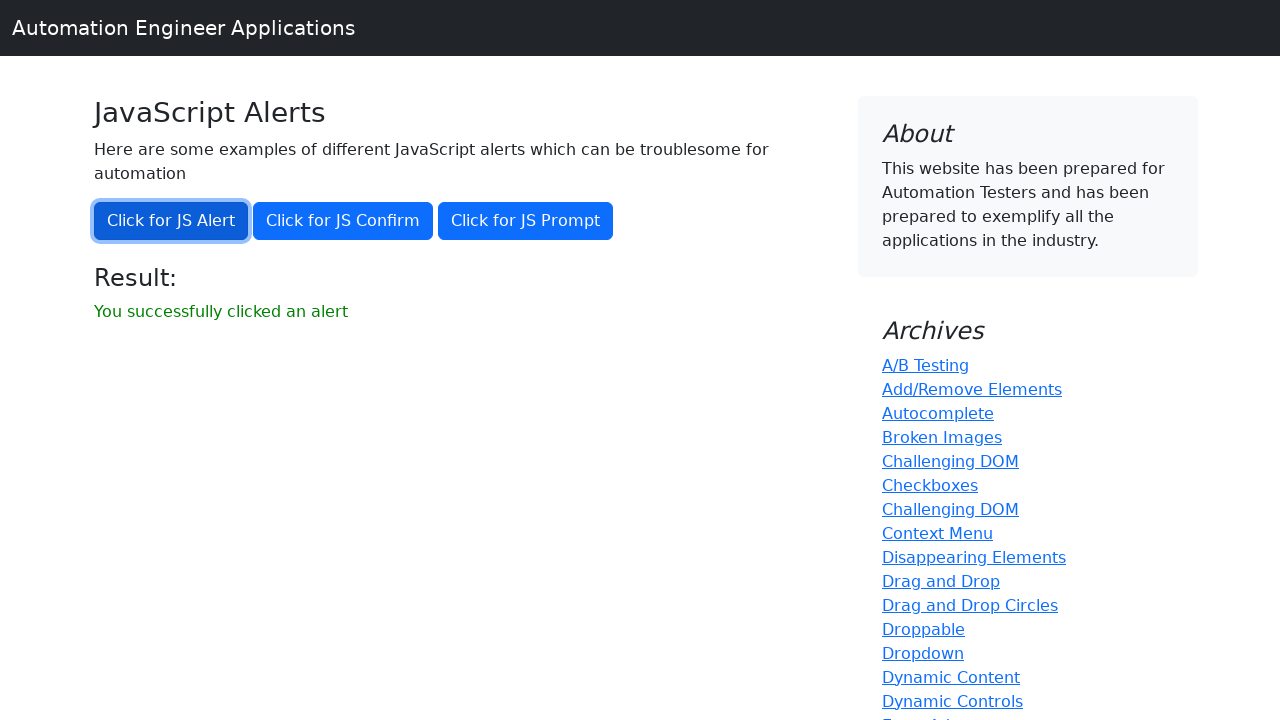

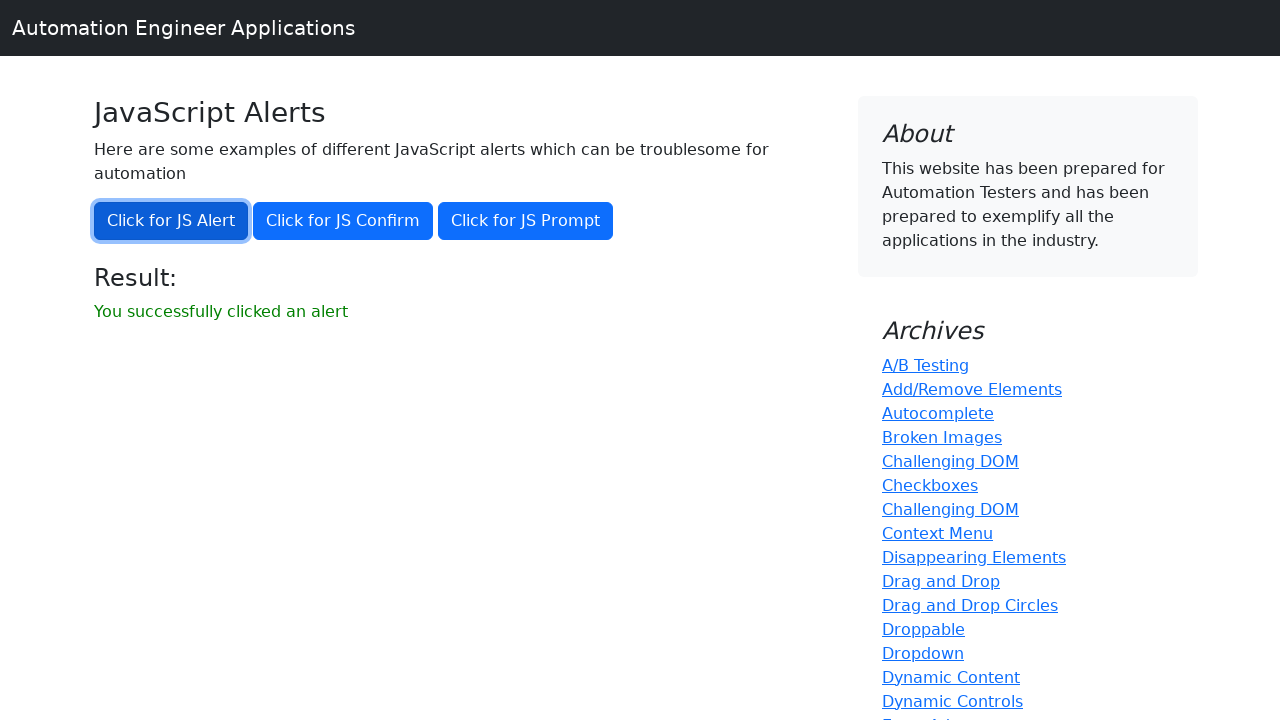